Navigates to a practice page and verifies the presence of elements by finding them using ID and name attributes

Starting URL: https://learn.letskodeit.com/p/practice

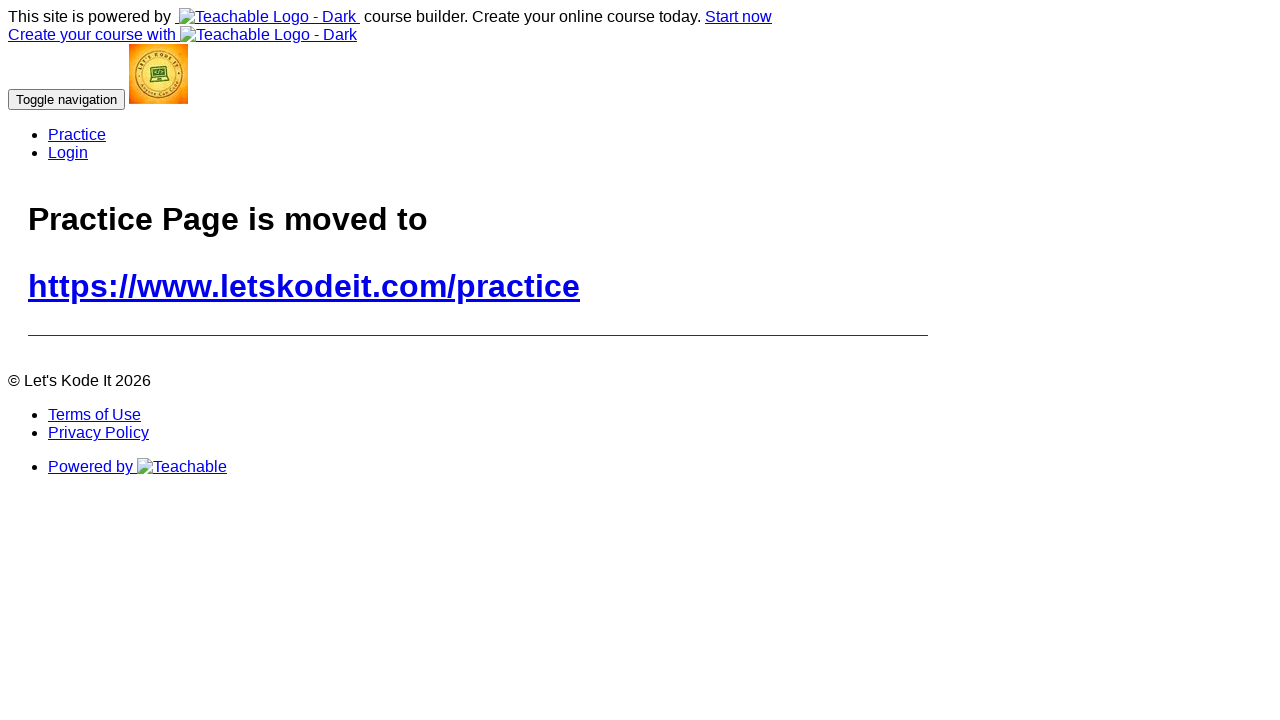

Clicked 'Click for JS Alert' button to trigger JavaScript alert
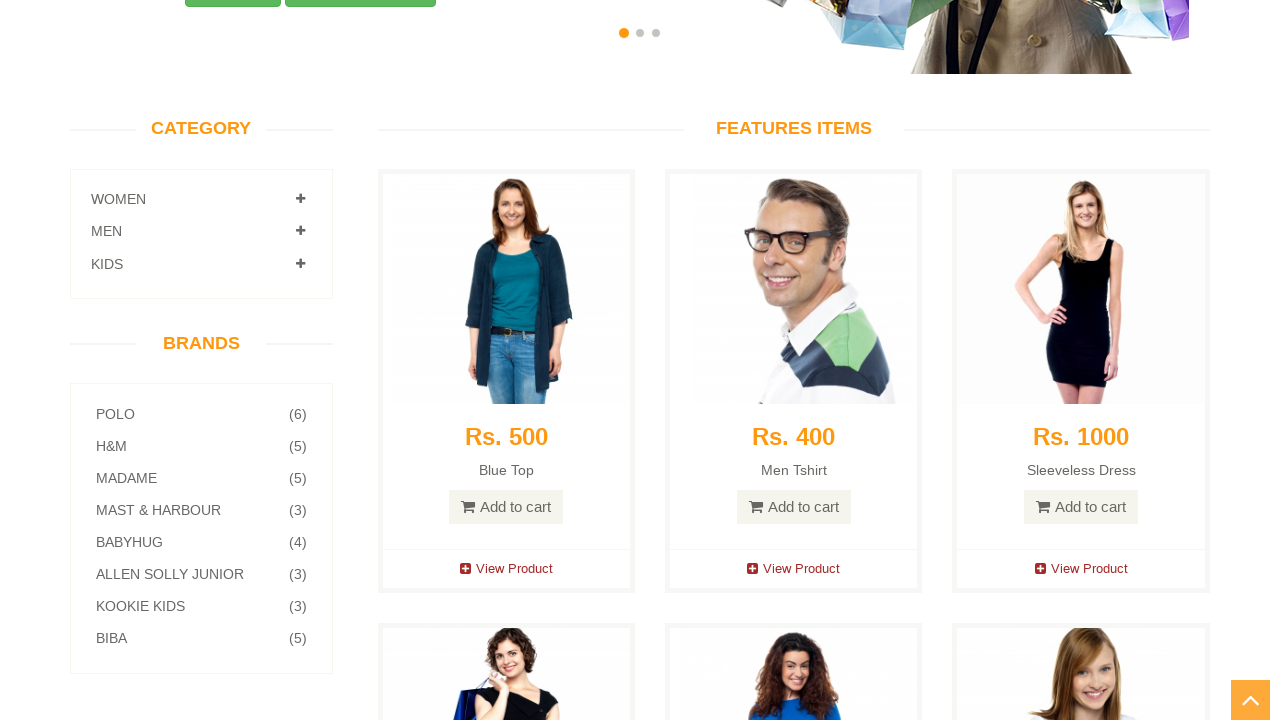

Set up dialog handler to accept JavaScript alert
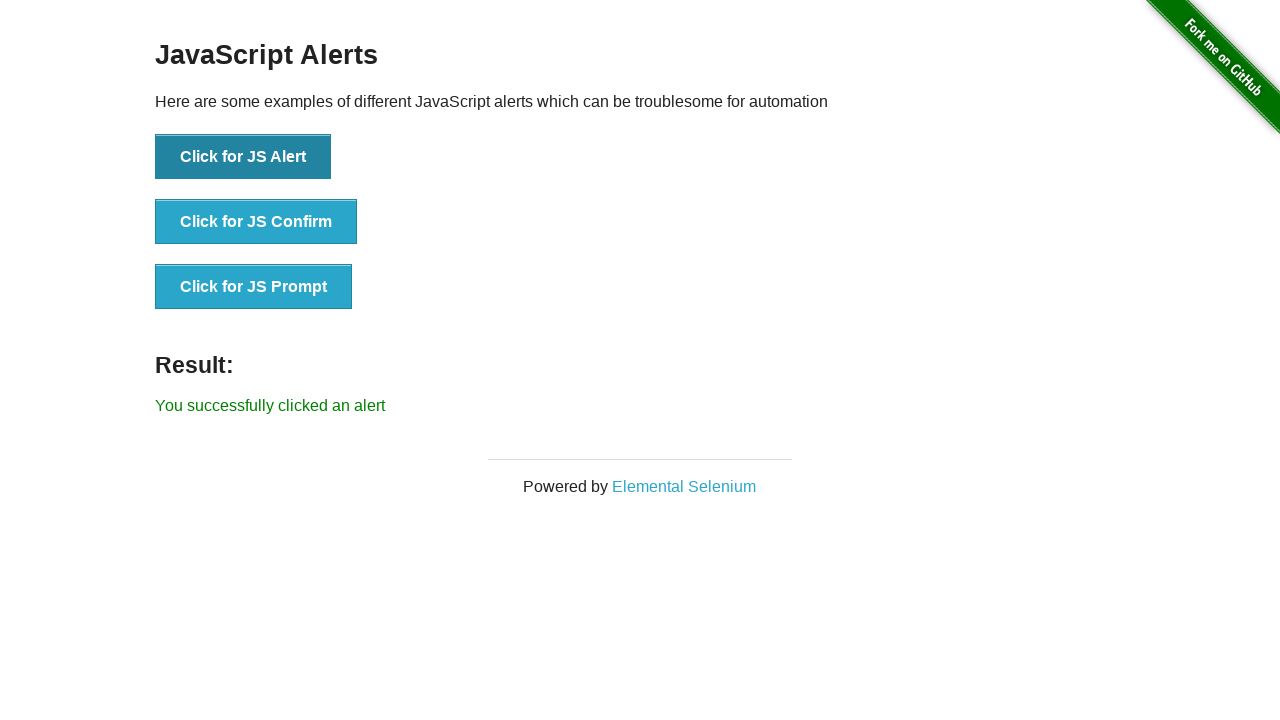

Result message element loaded after alert acceptance
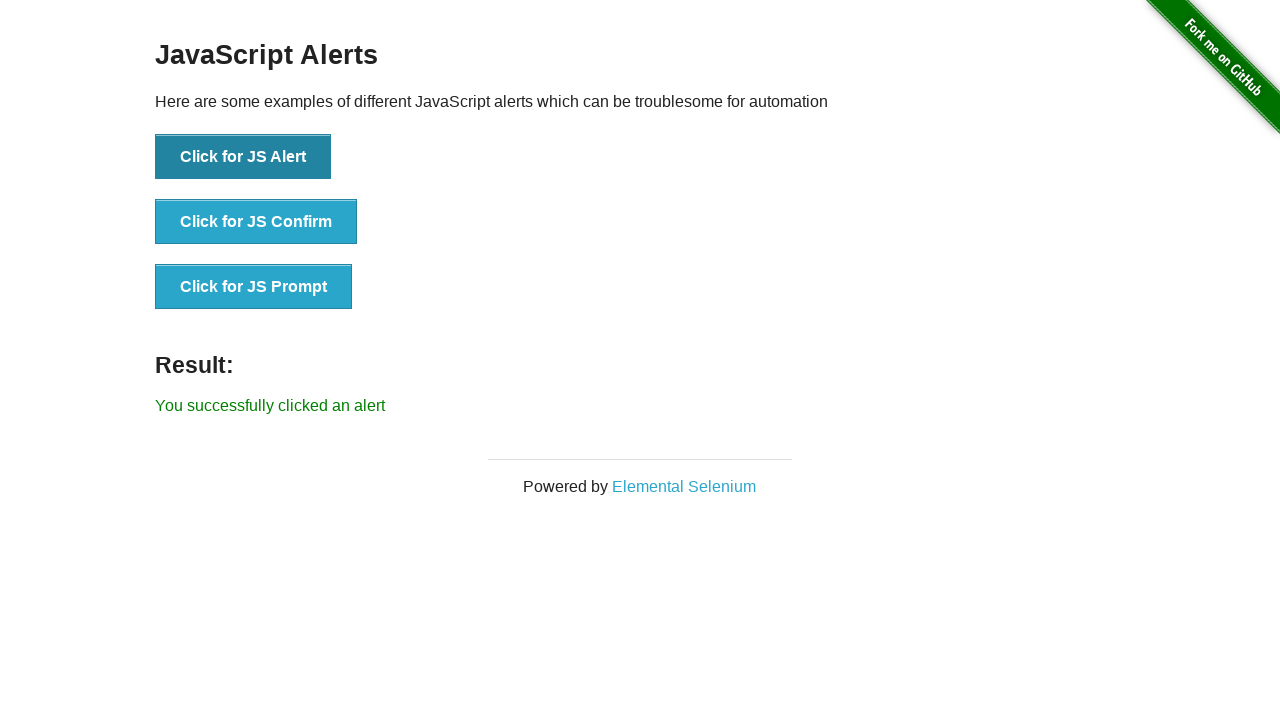

Extracted result text: You successfully clicked an alert
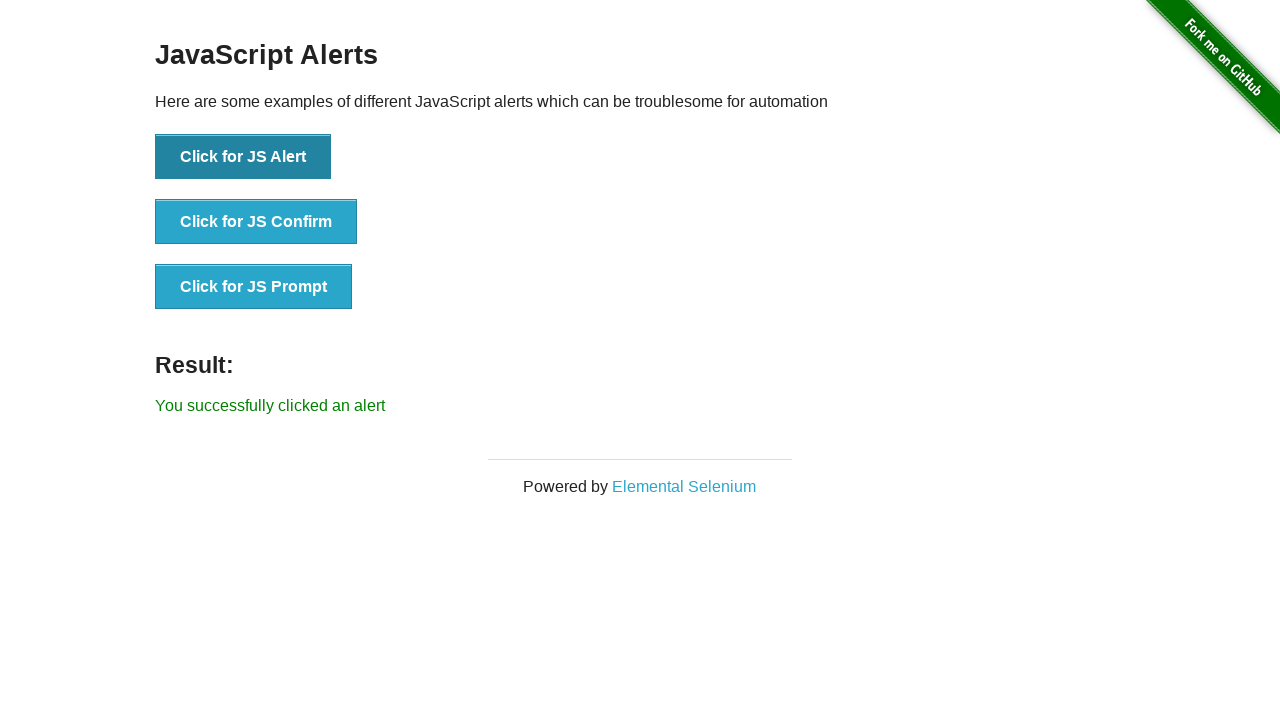

Printed result text to console
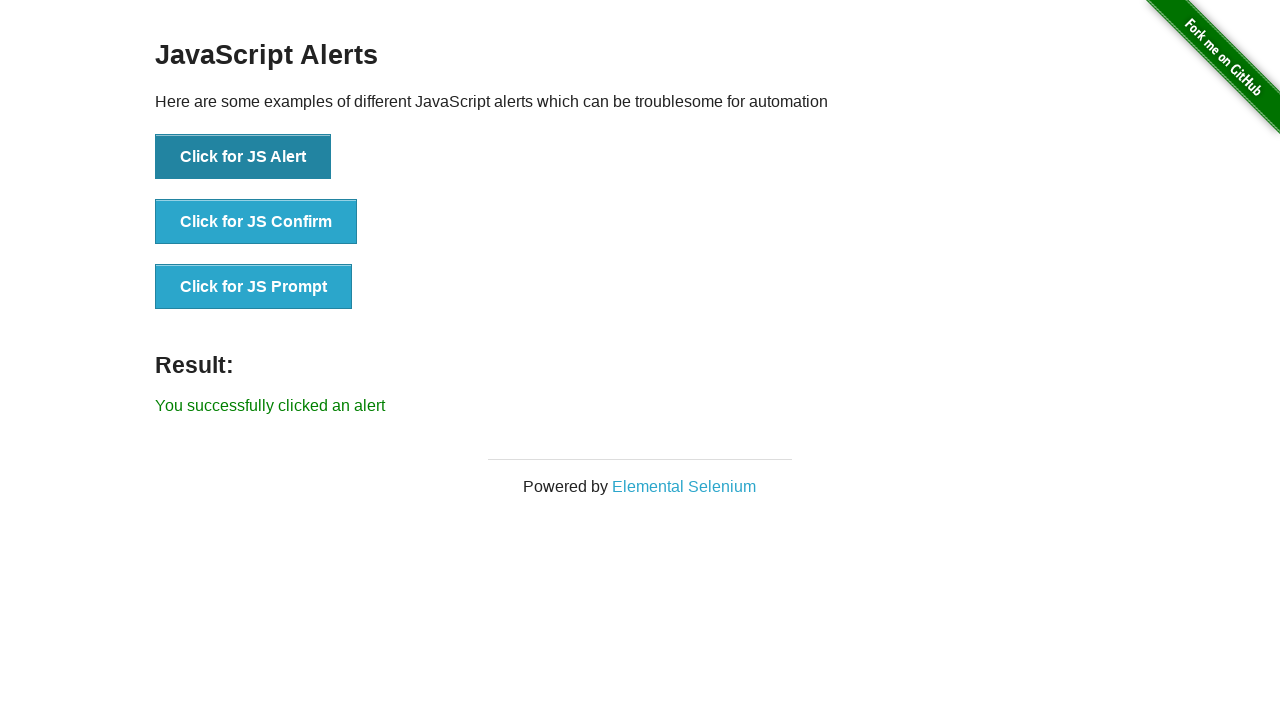

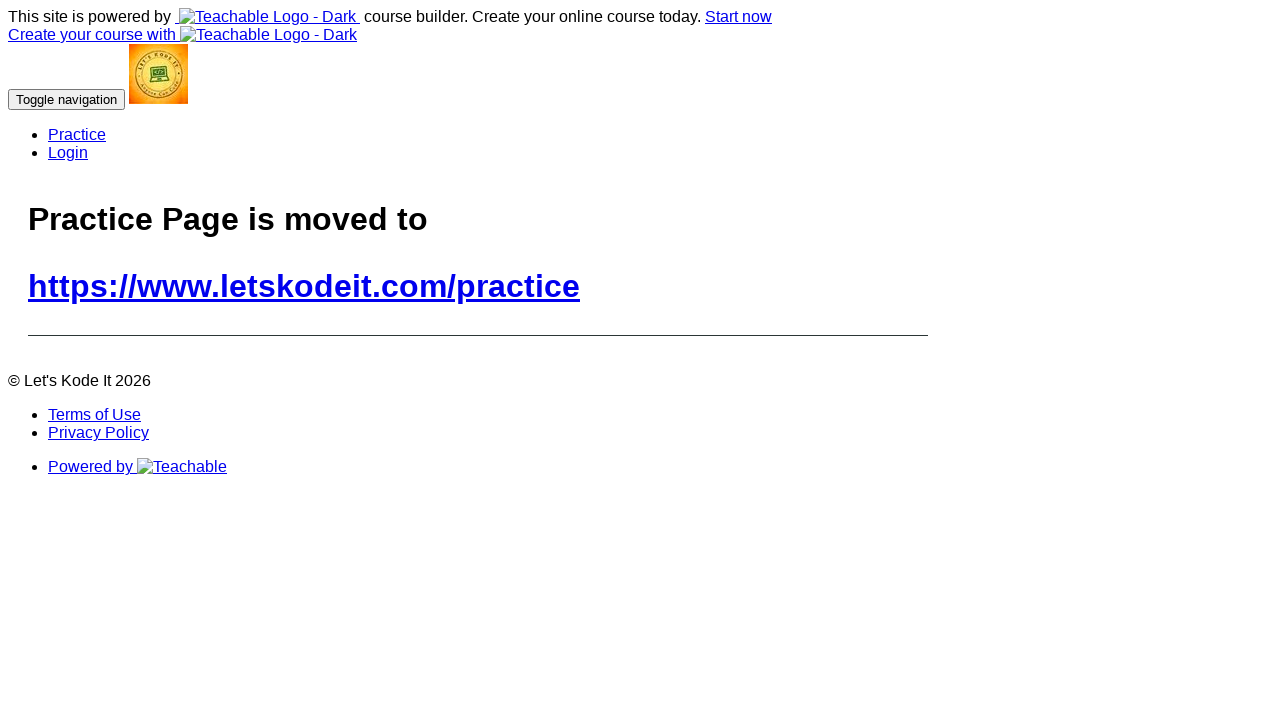